Tests an explicit wait scenario where the script waits for a price to reach 100, then clicks a book button, calculates a mathematical answer based on a displayed value, enters the result, and submits the solution.

Starting URL: http://suninjuly.github.io/explicit_wait2.html

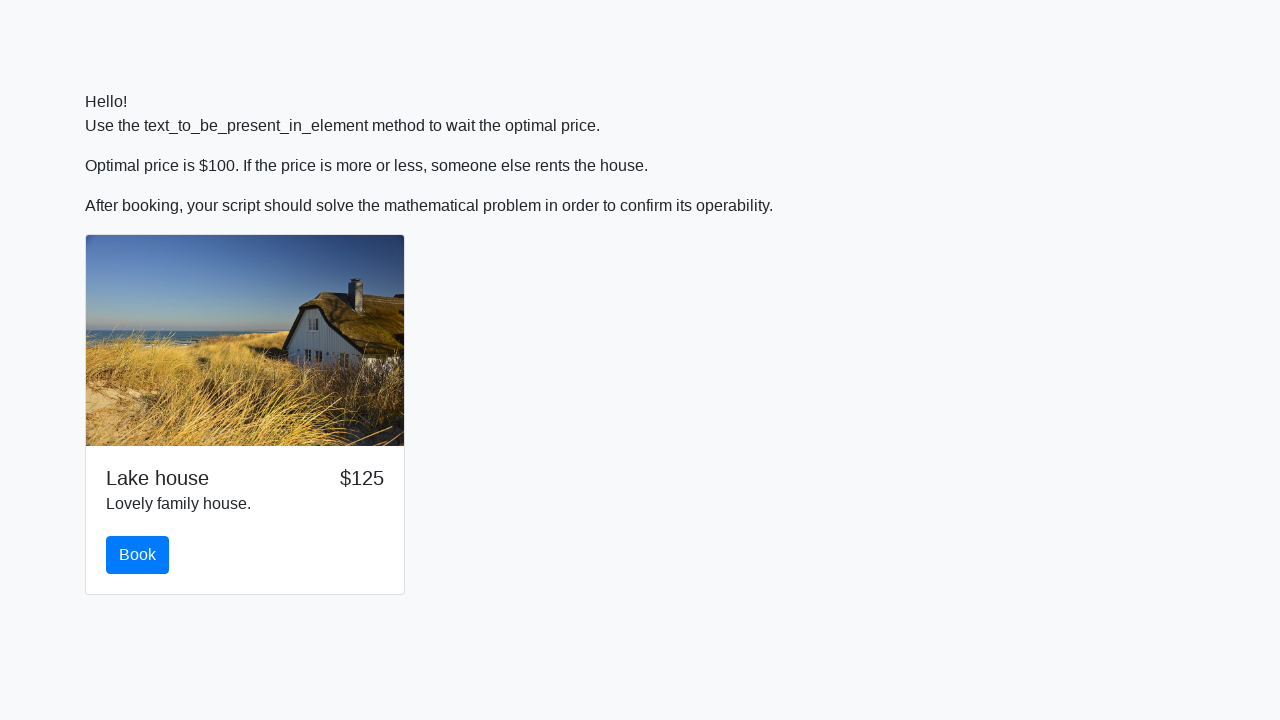

Waited for price element to reach 100
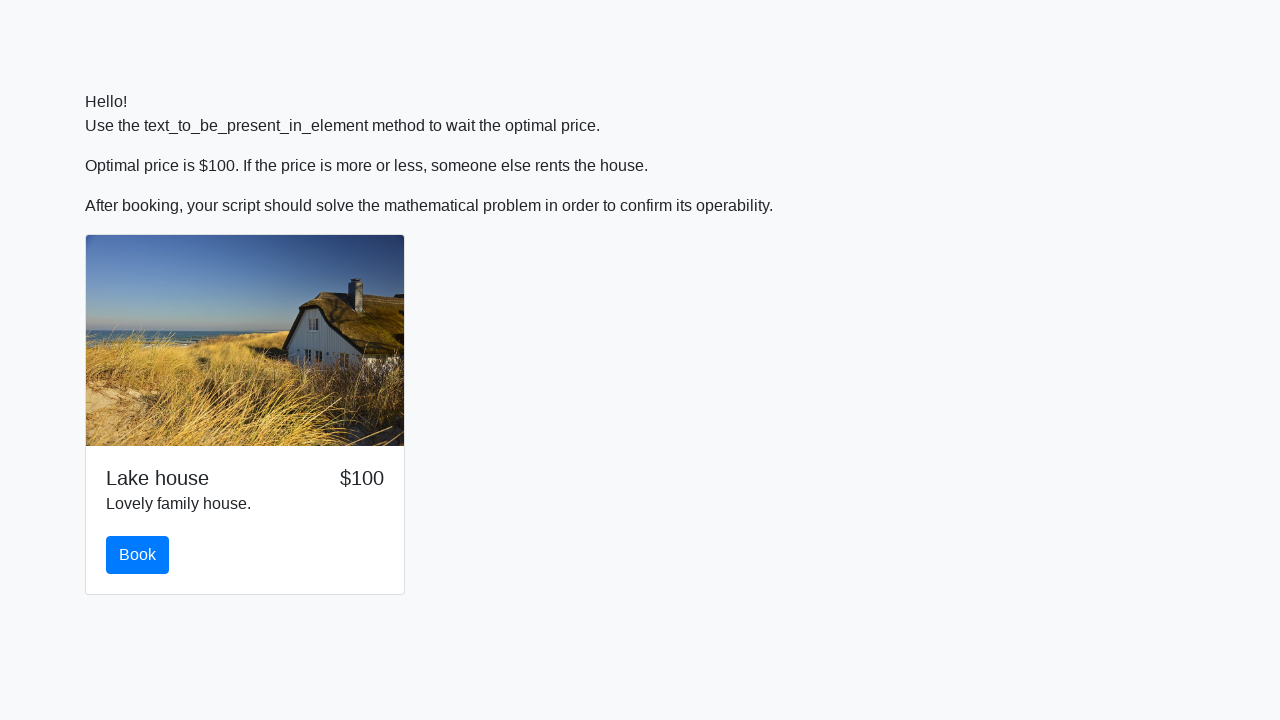

Clicked book button at (138, 555) on #book
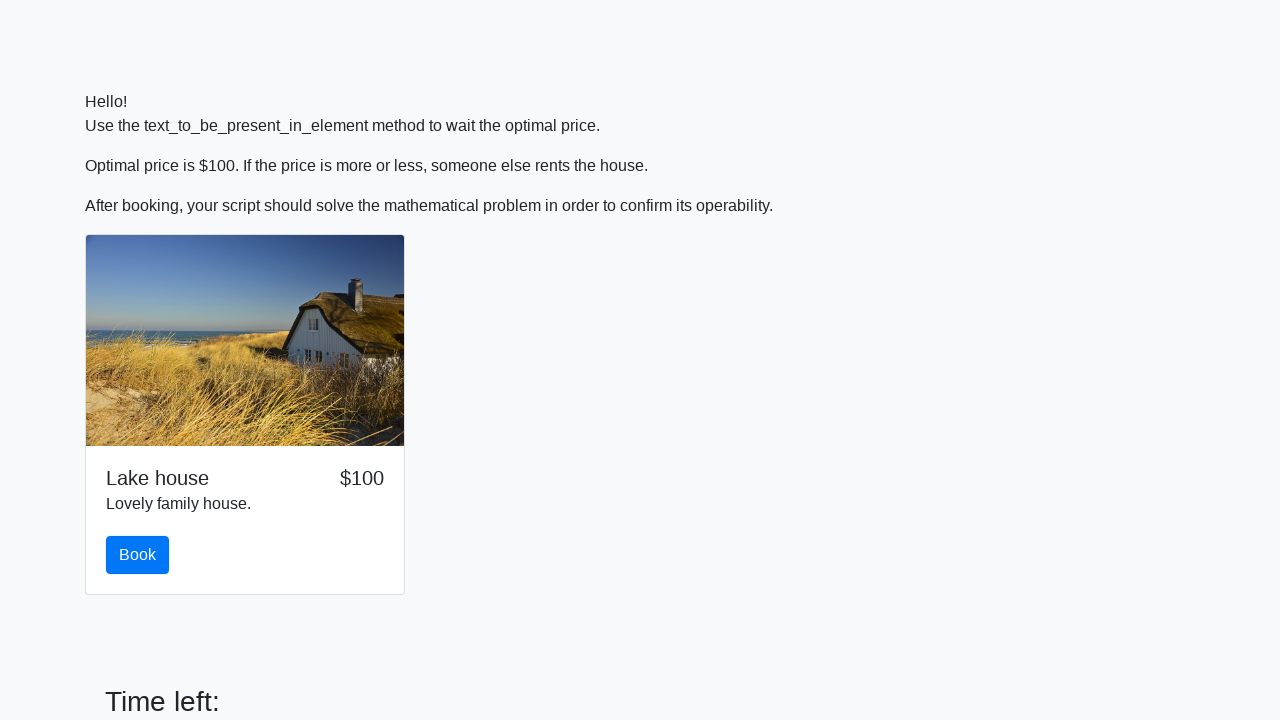

Retrieved input value: 259
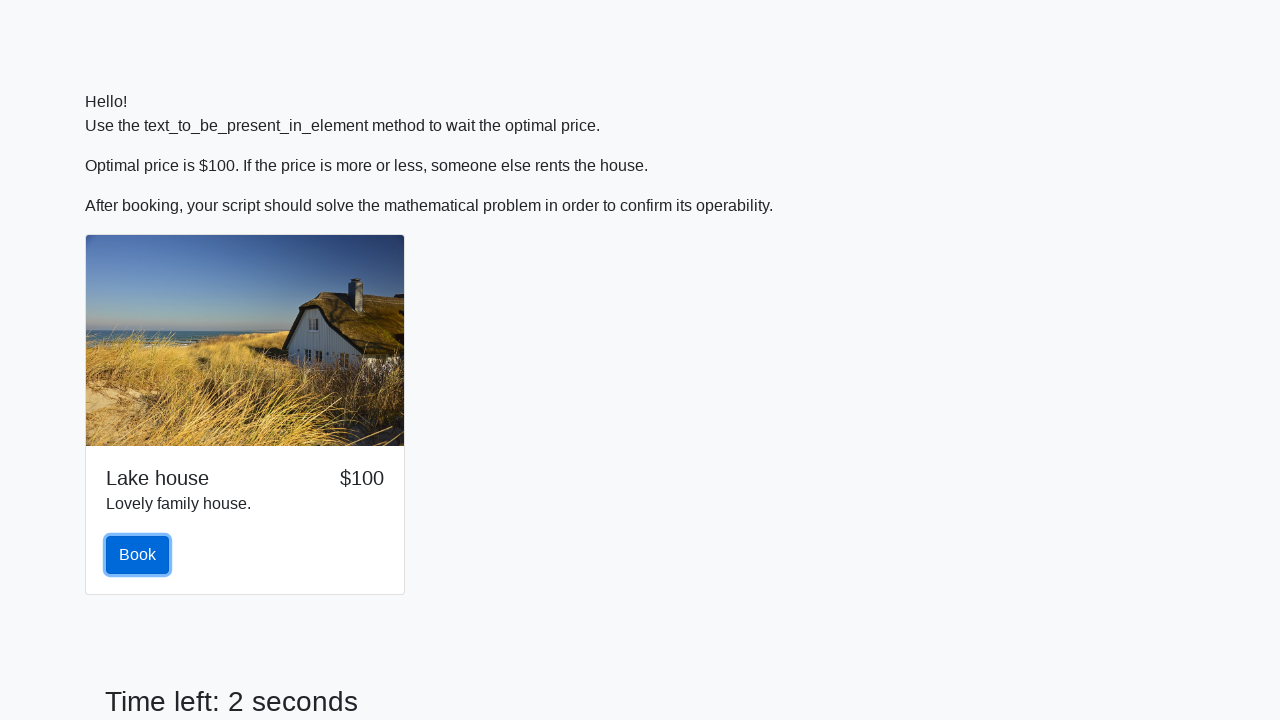

Calculated mathematical answer: 2.4683637514234844
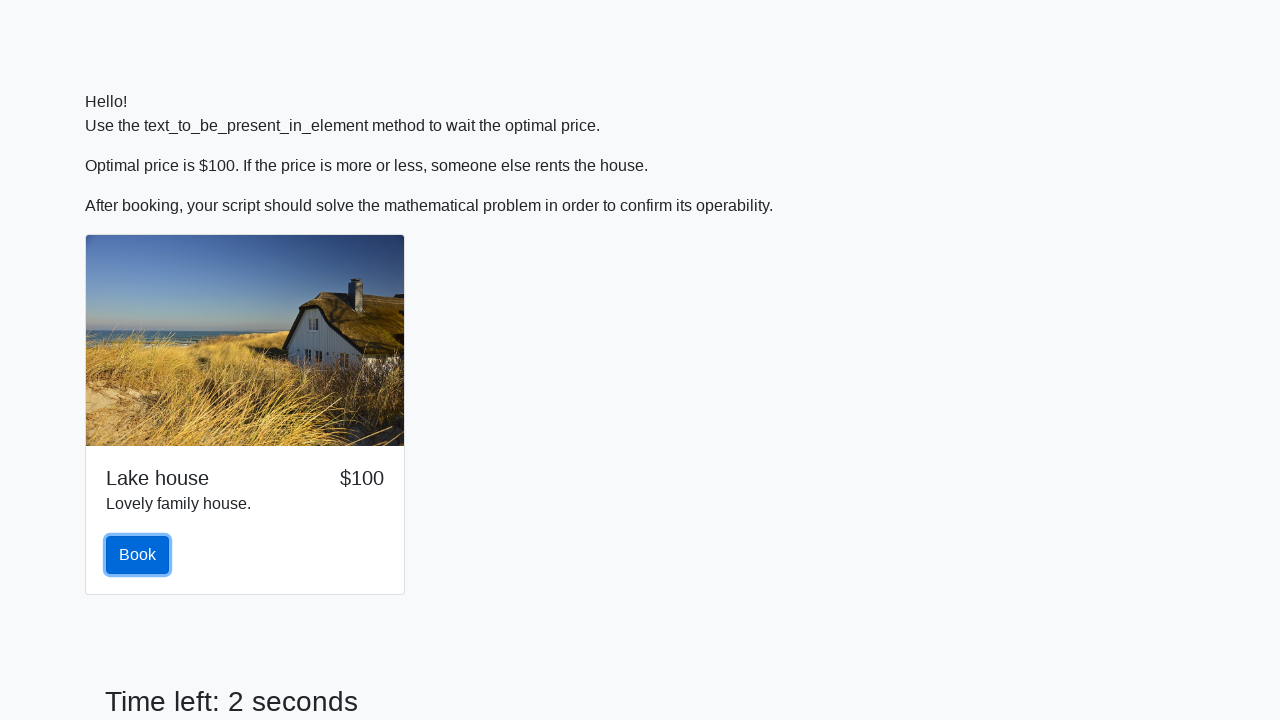

Filled answer field with calculated value on #answer
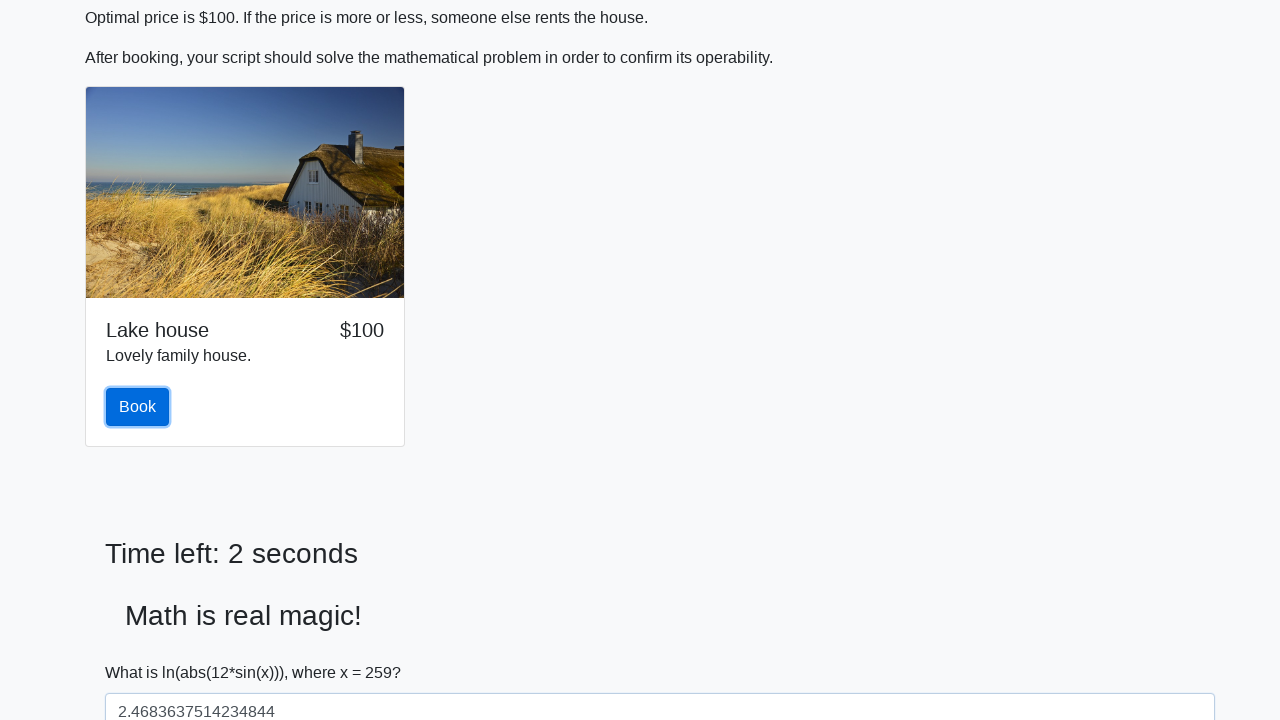

Clicked solve button to submit solution at (143, 651) on #solve
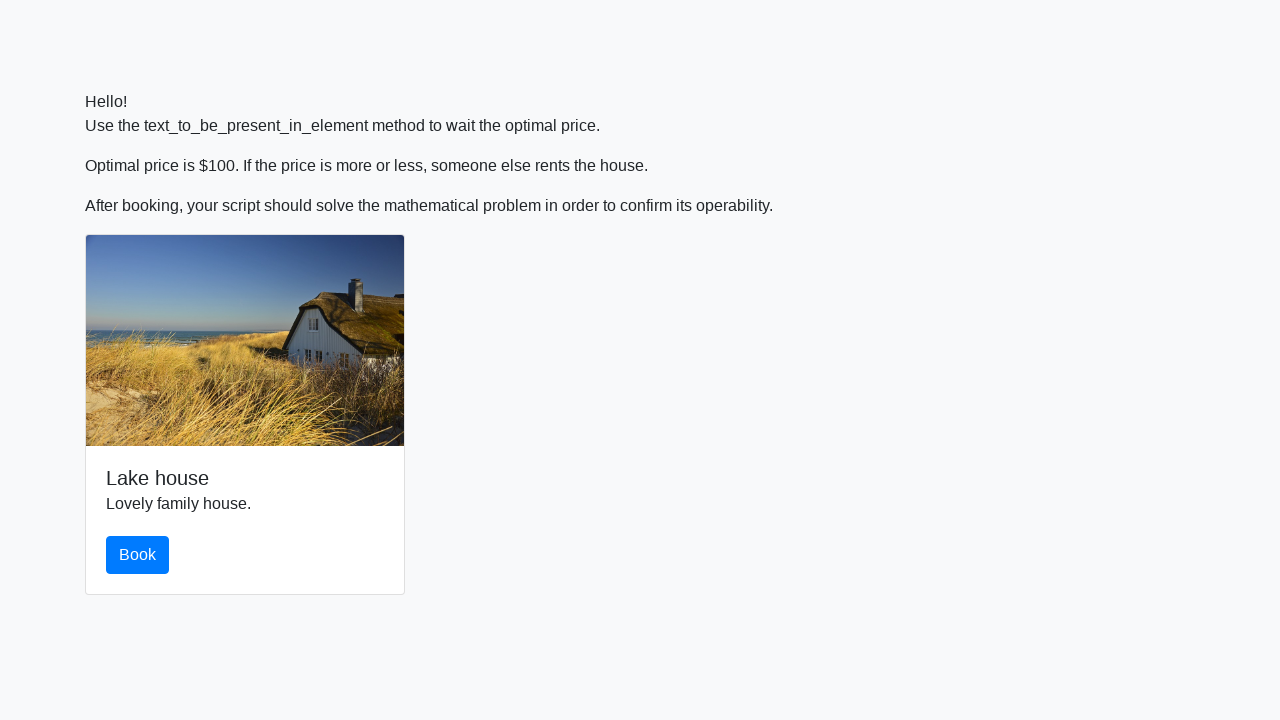

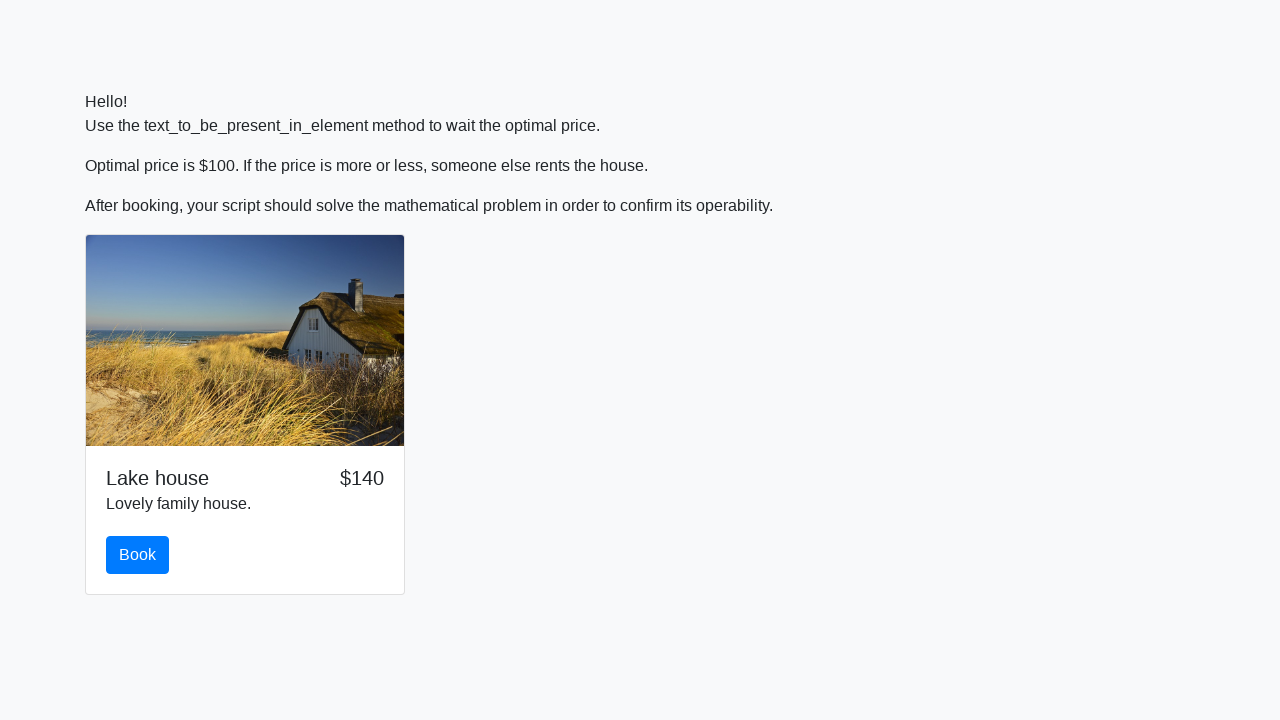